Tests browser window handling by clicking a link that opens a new window, switching to the child window, and closing it while keeping the parent window open.

Starting URL: https://skpatro.github.io/demo/links

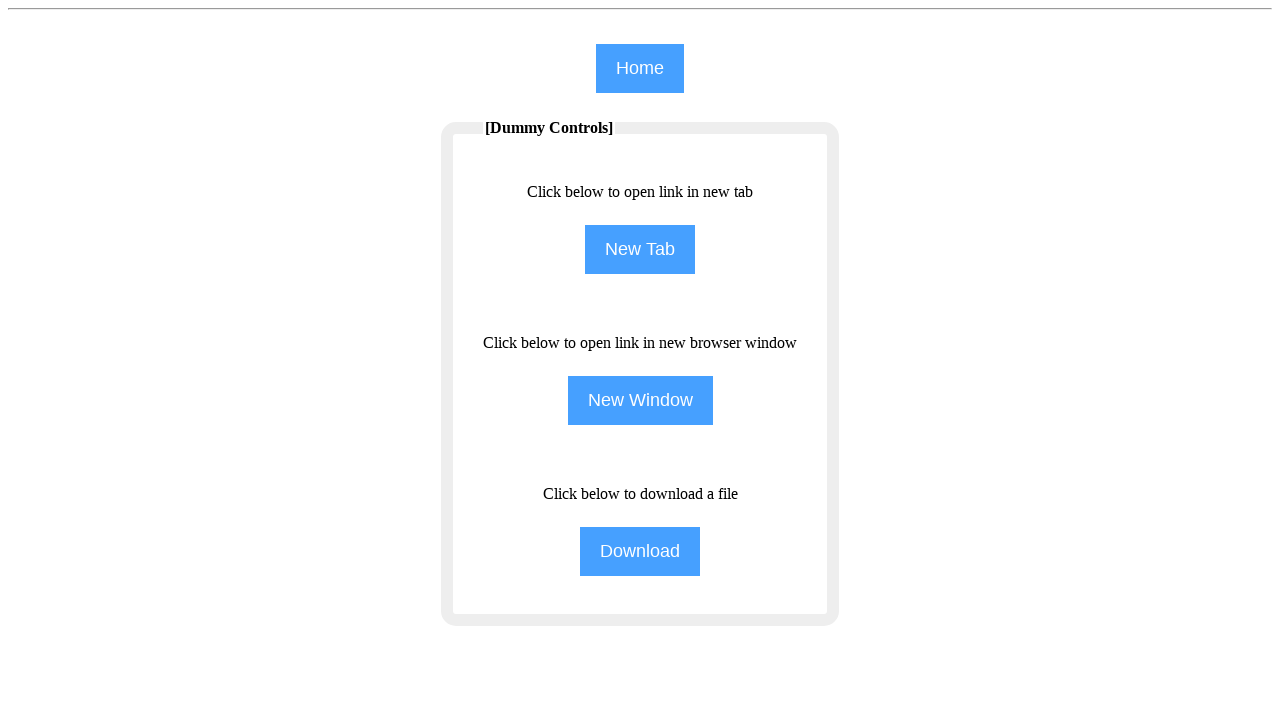

Clicked NewWindow button to open child window at (640, 400) on input[name='NewWindow']
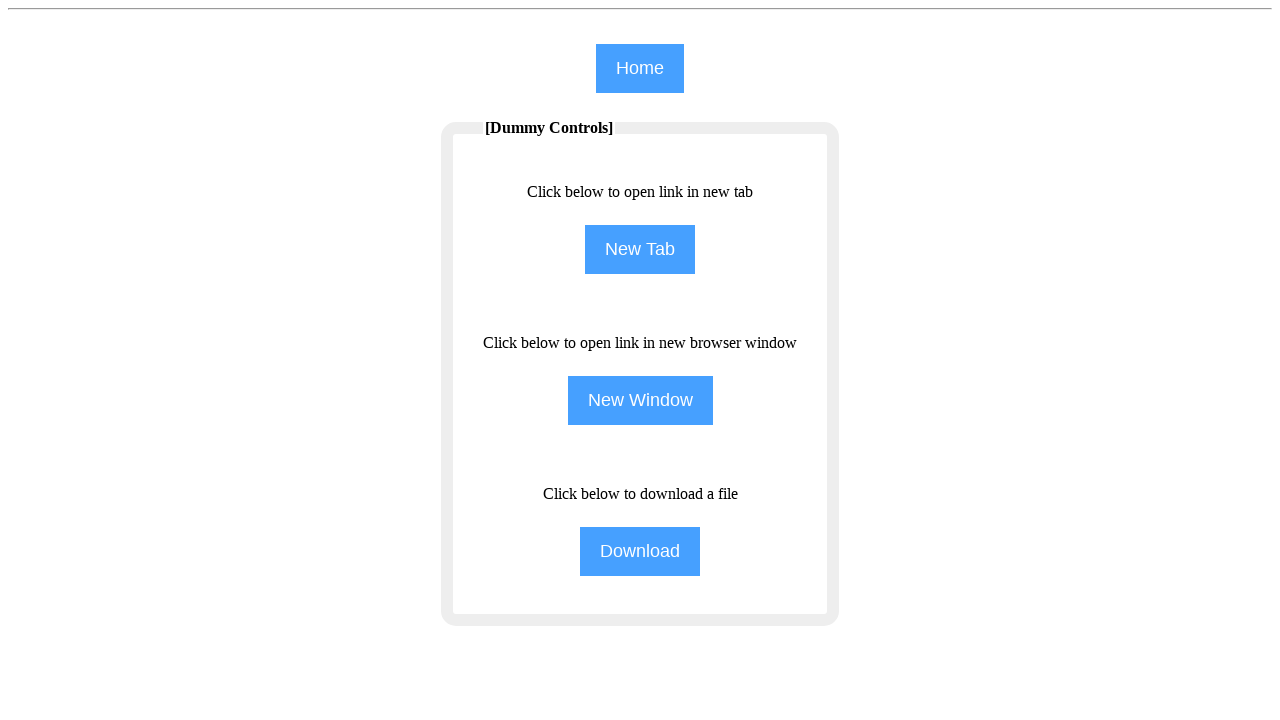

Expected and captured new page/popup opening at (640, 400) on input[name='NewWindow']
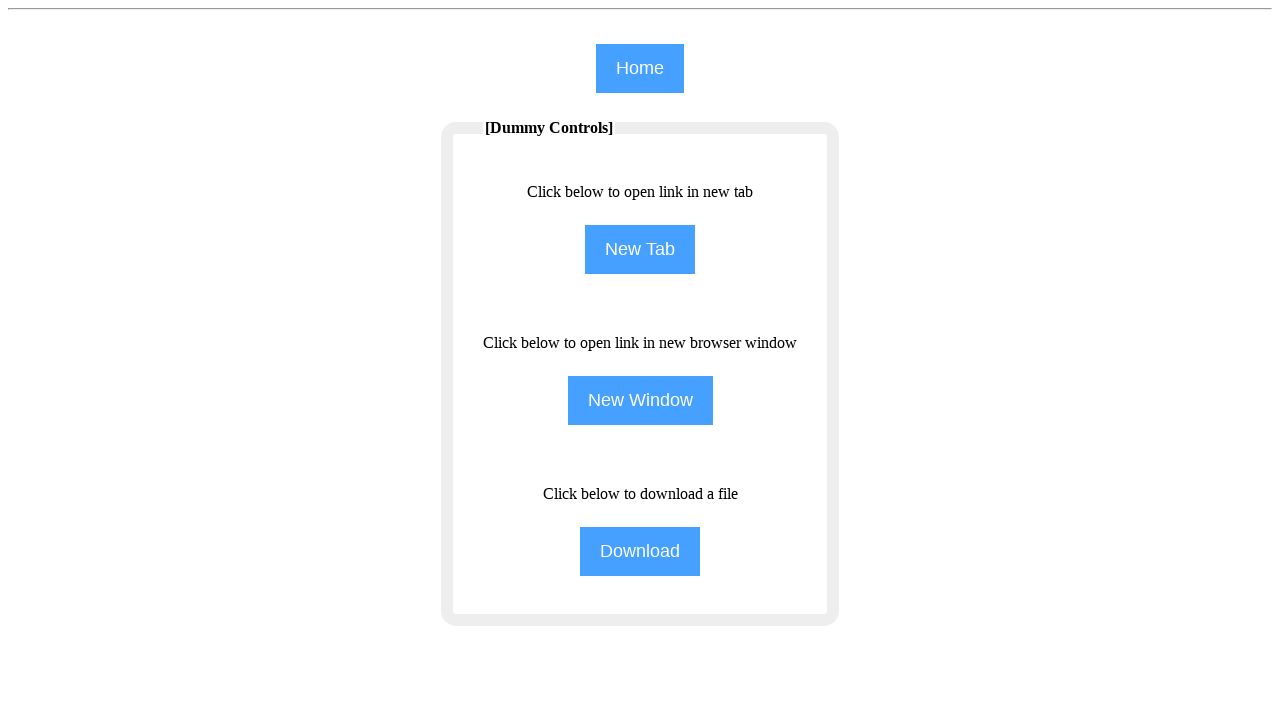

Retrieved reference to child window page object
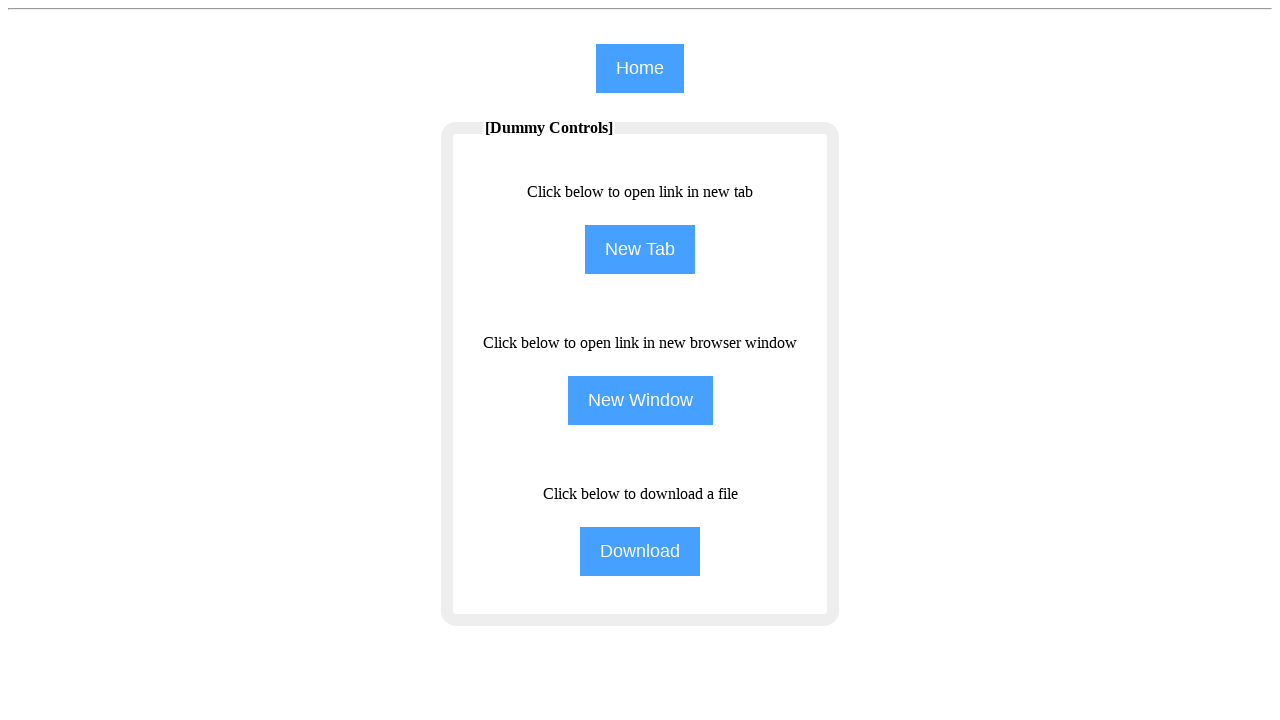

Child window loaded completely
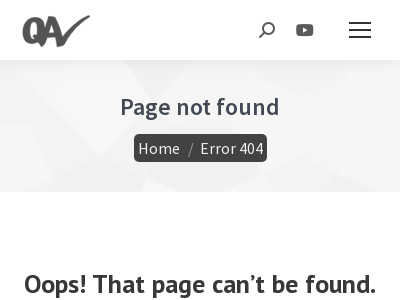

Closed child window
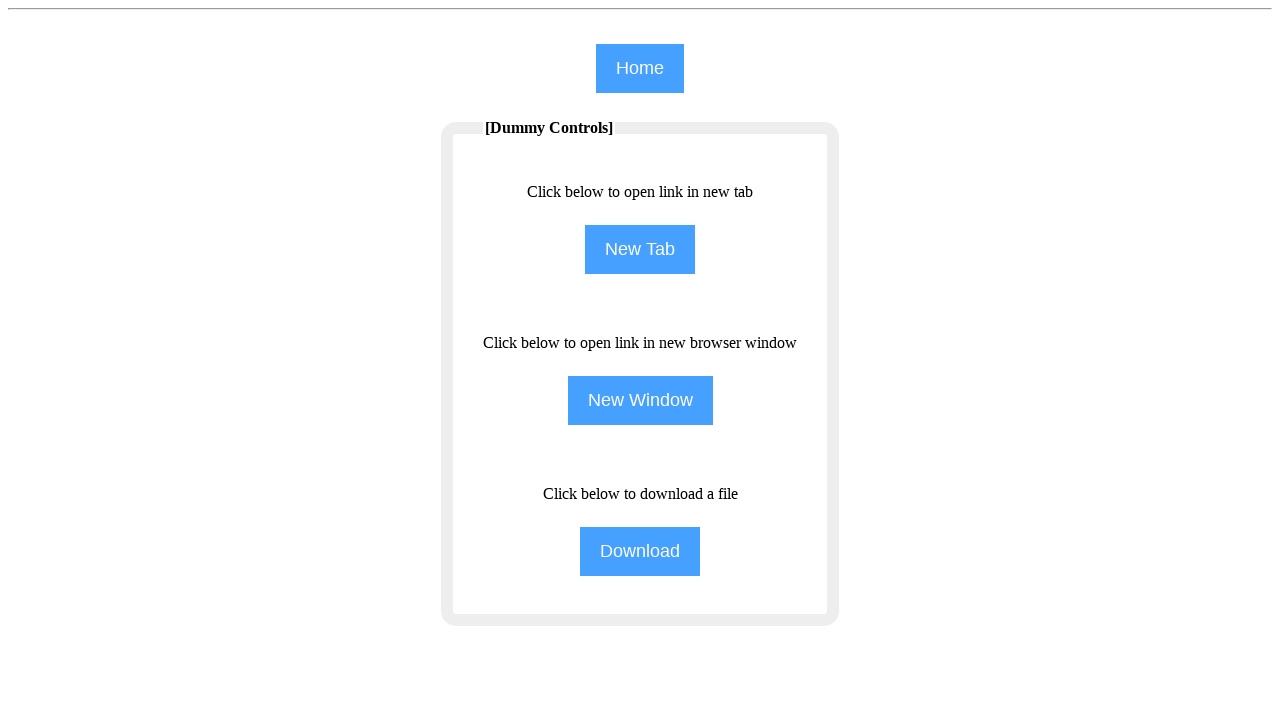

Verified parent window is still accessible with NewWindow button present
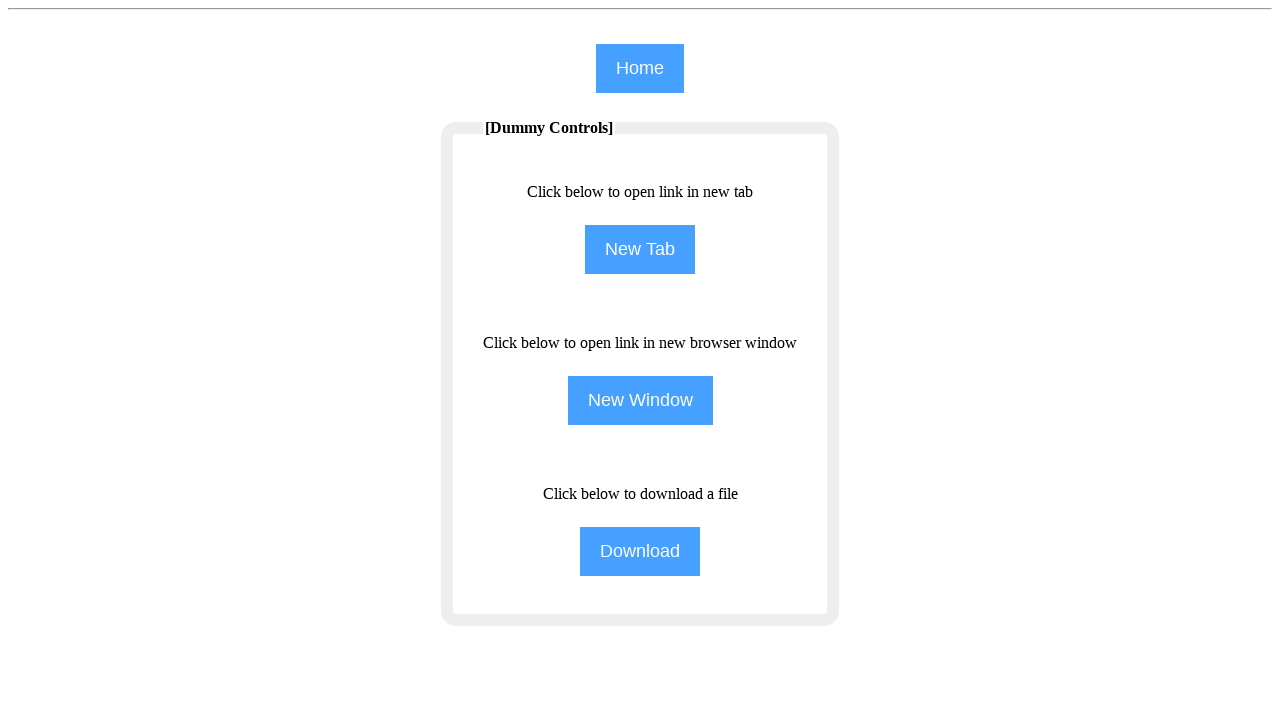

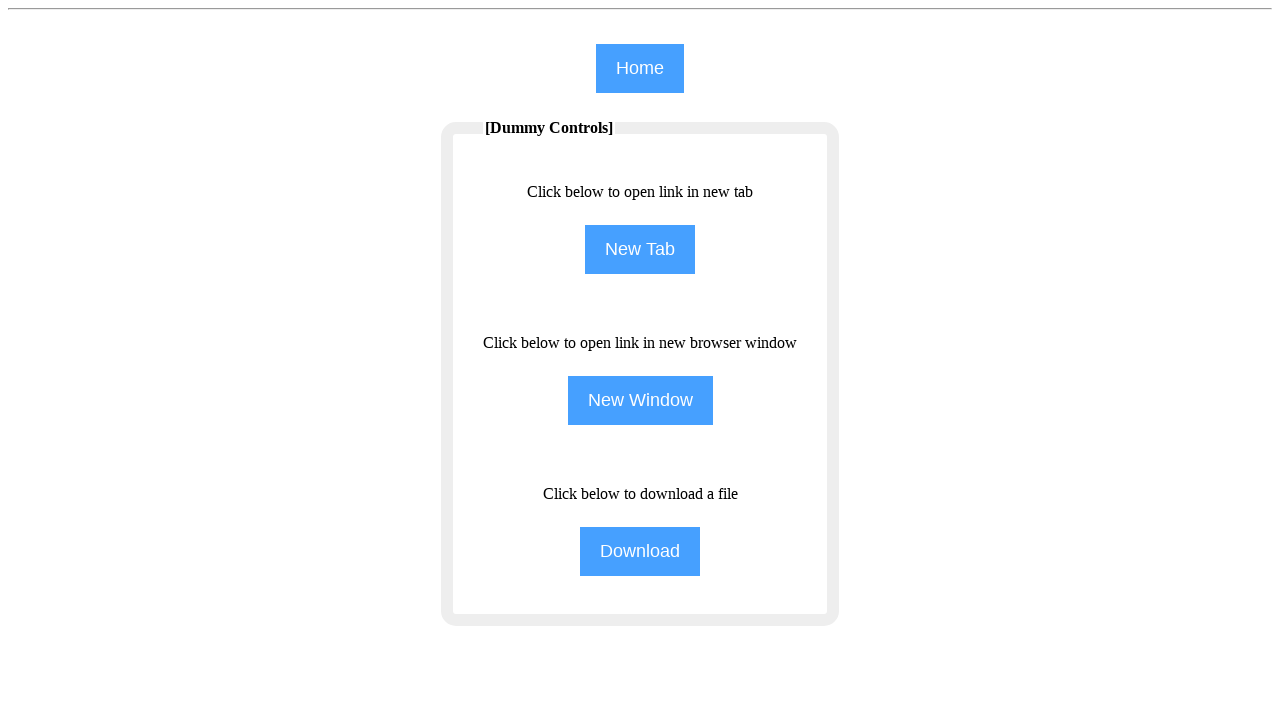